Tests hover and click functionality by moving mouse to a textarea element and clicking

Starting URL: http://omayo.blogspot.com

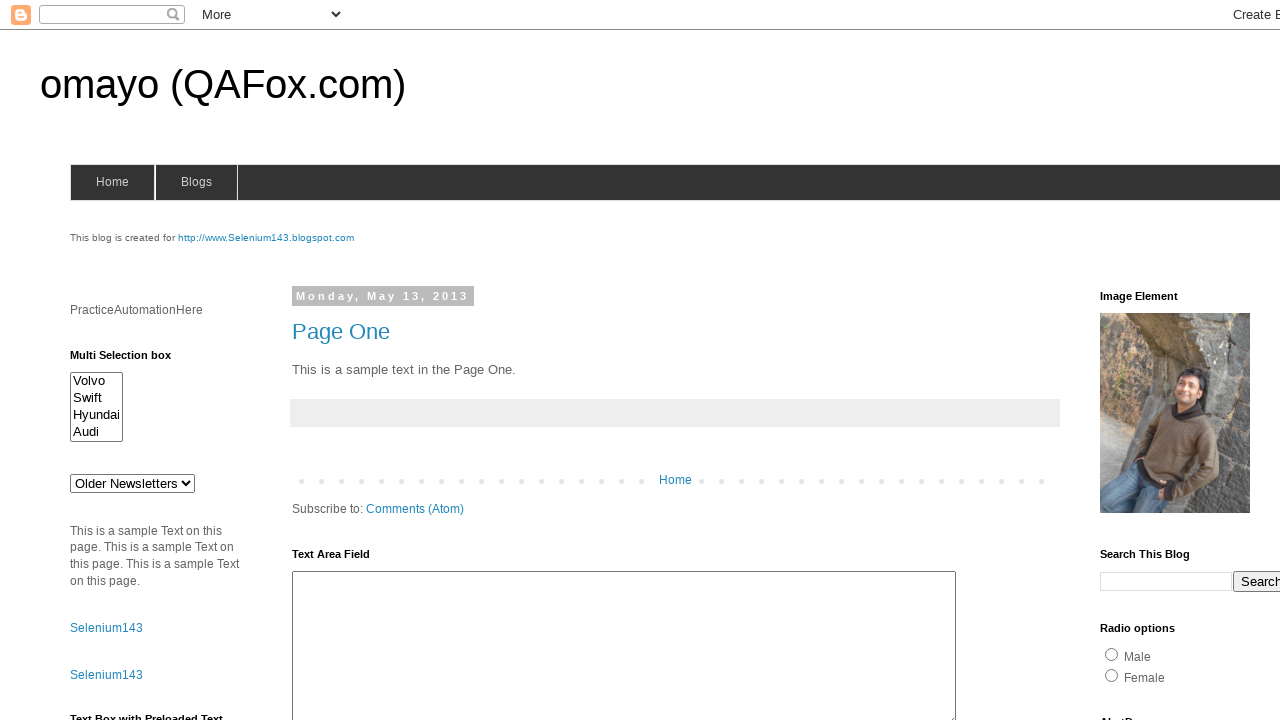

Waited for textarea#ta1 element to be present
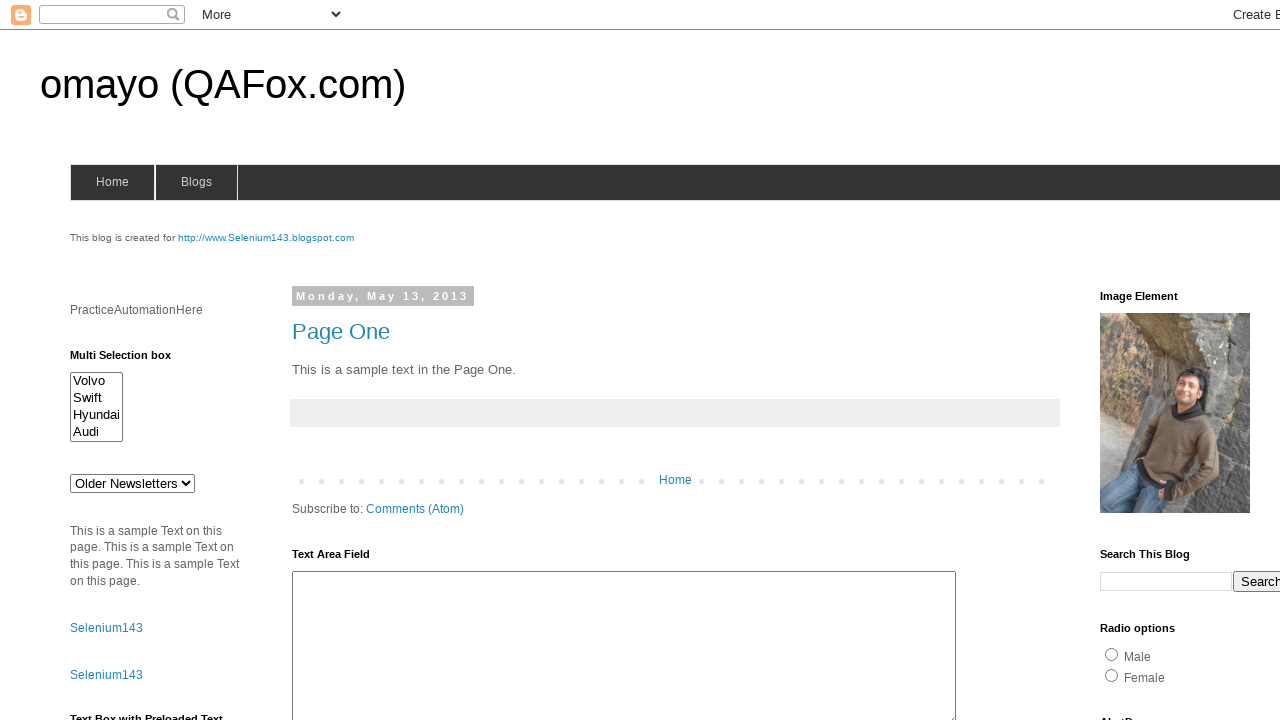

Hovered over textarea#ta1 element at (624, 643) on textarea#ta1
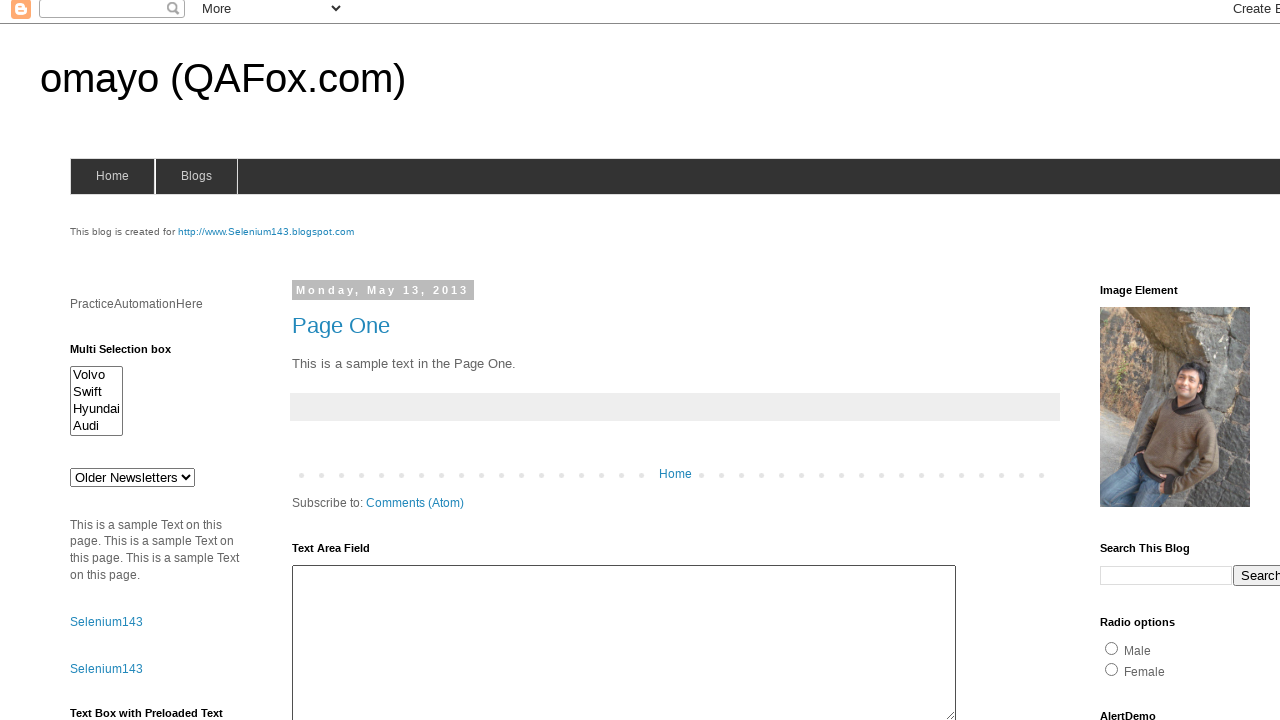

Clicked on textarea#ta1 element at (624, 643) on textarea#ta1
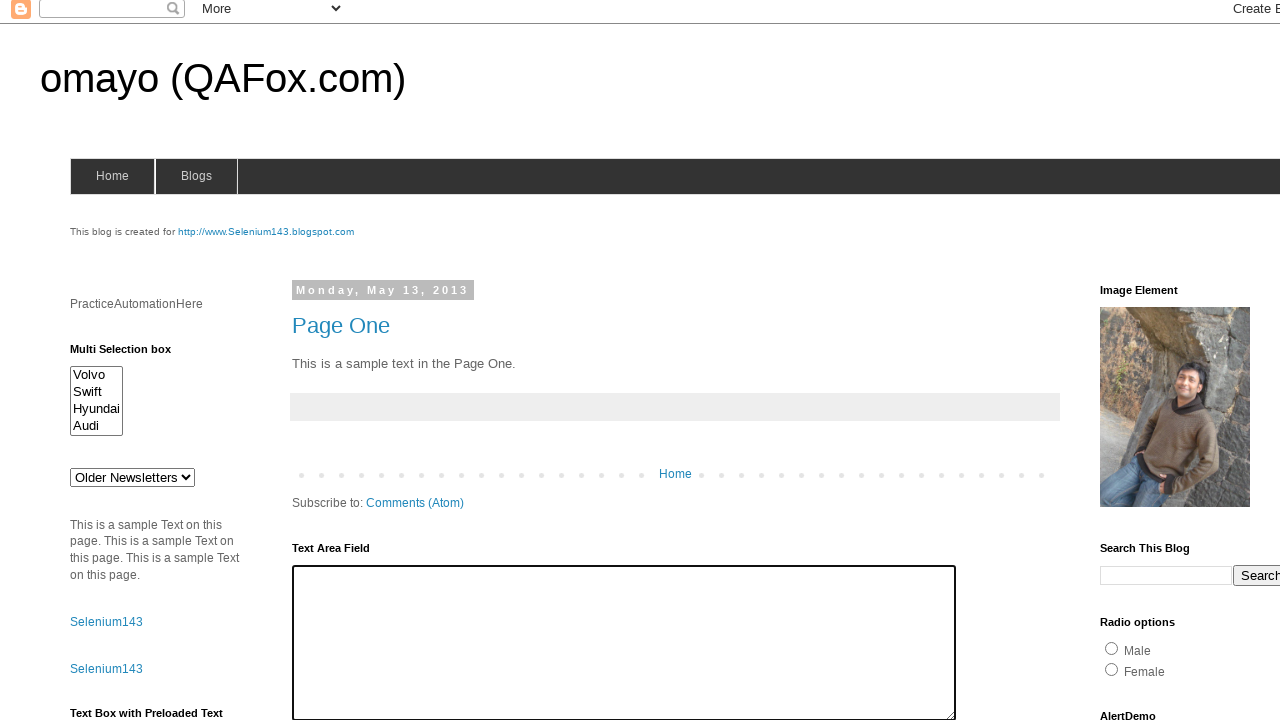

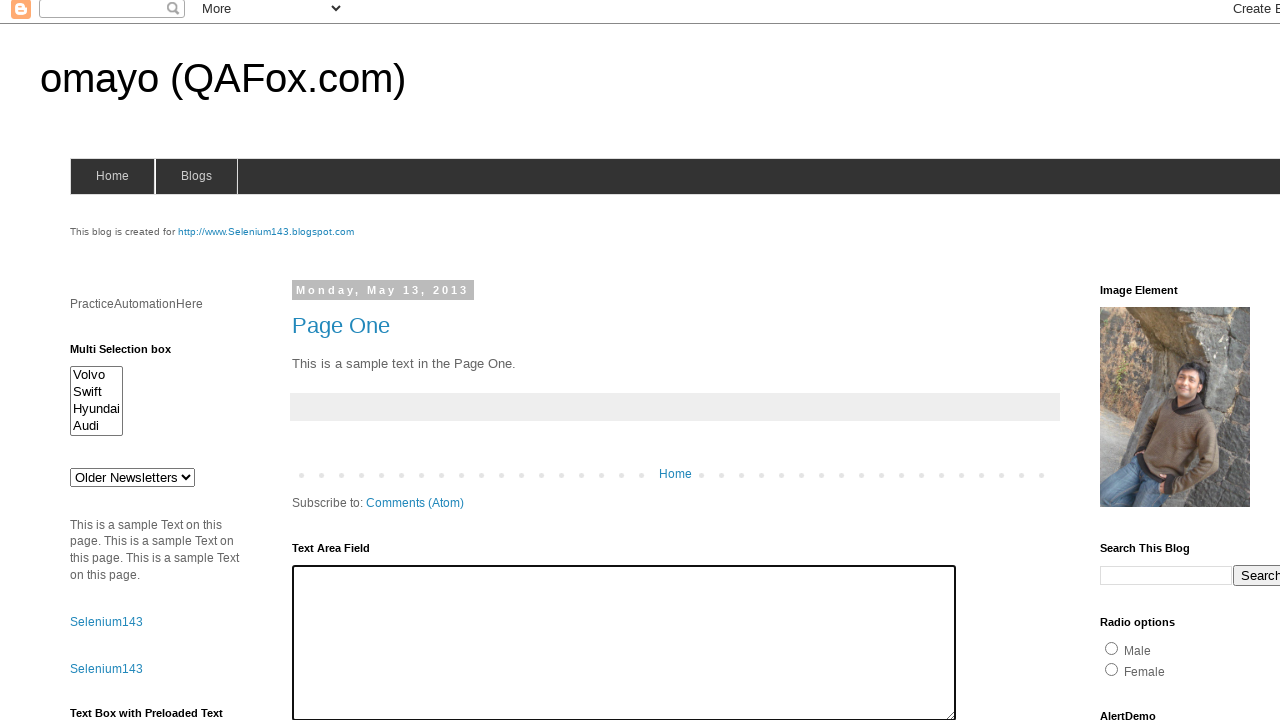